Tests handling a prompt alert by clicking a button, entering text in the prompt, and accepting it

Starting URL: https://demoqa.com/alerts

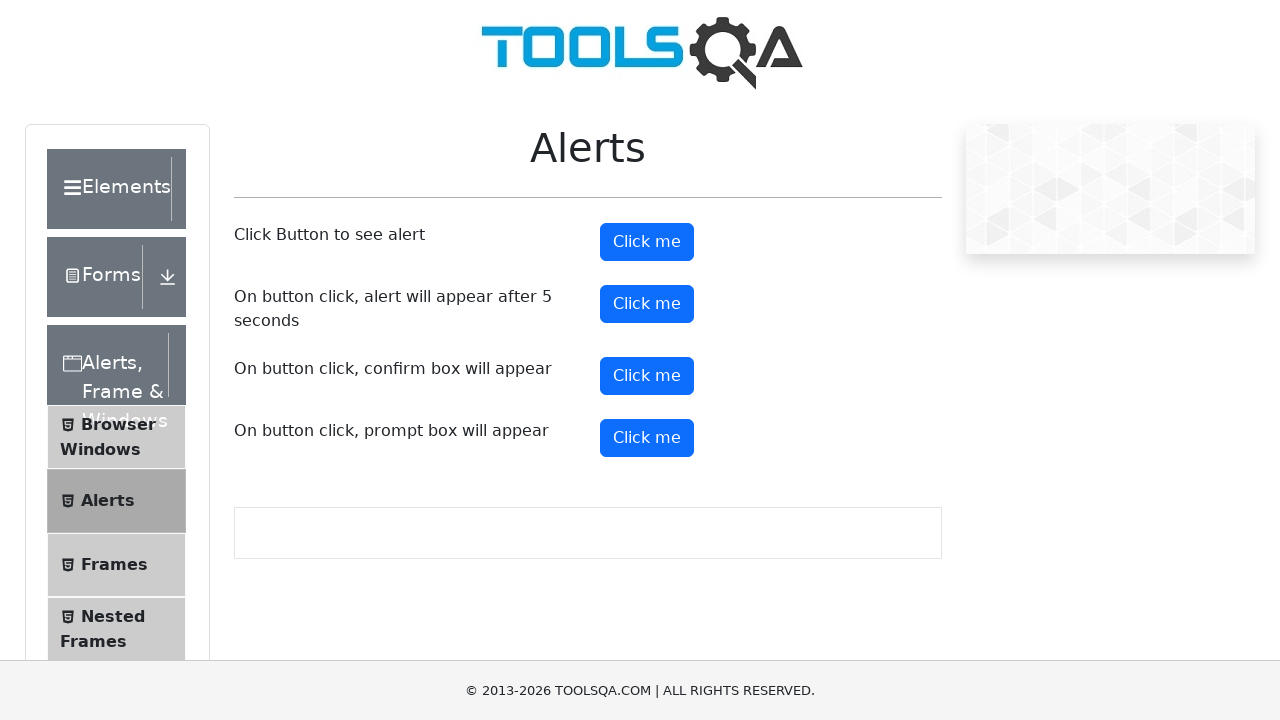

Set up dialog handler to accept prompt with text 'raj'
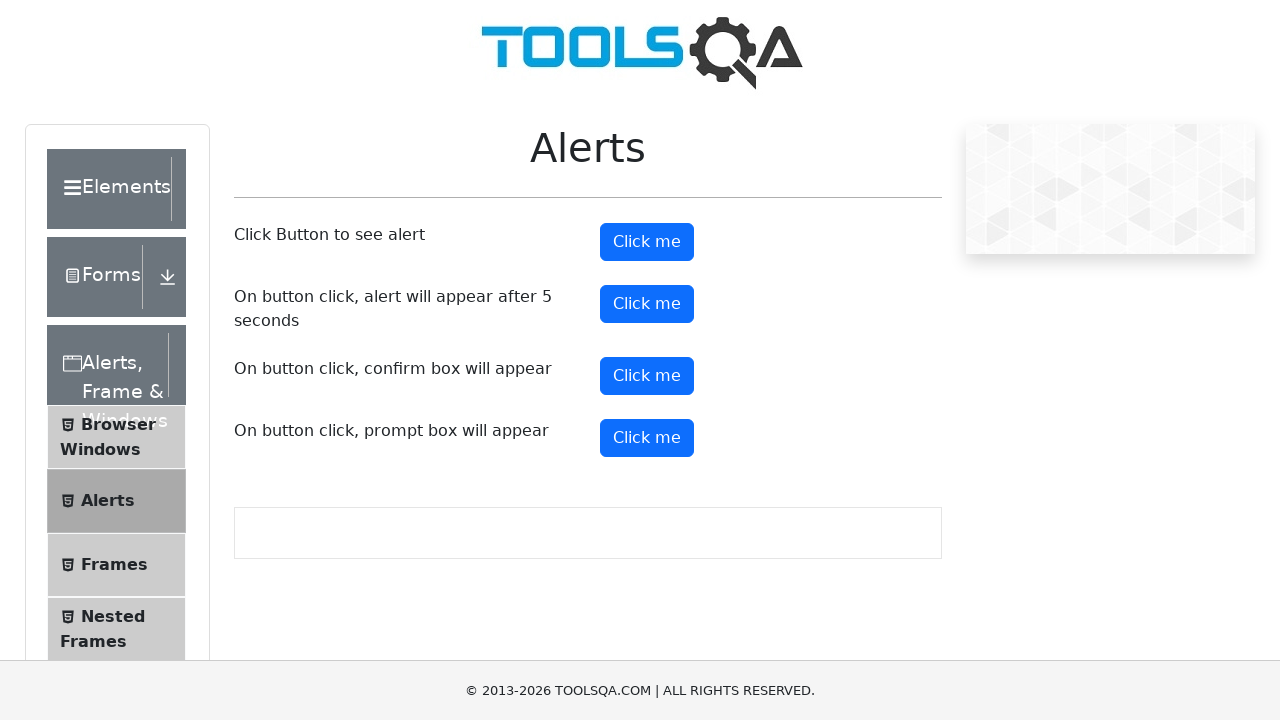

Clicked the prompt button to trigger alert at (647, 438) on #promtButton
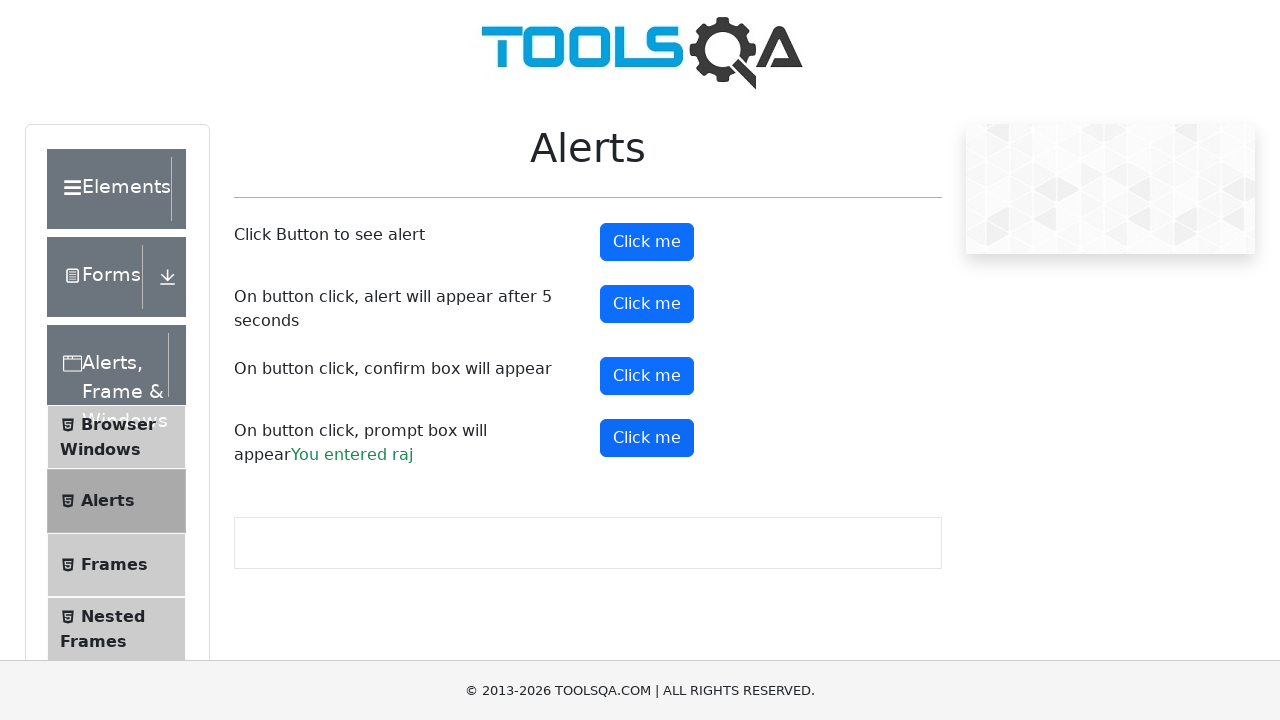

Prompt result element loaded after accepting dialog
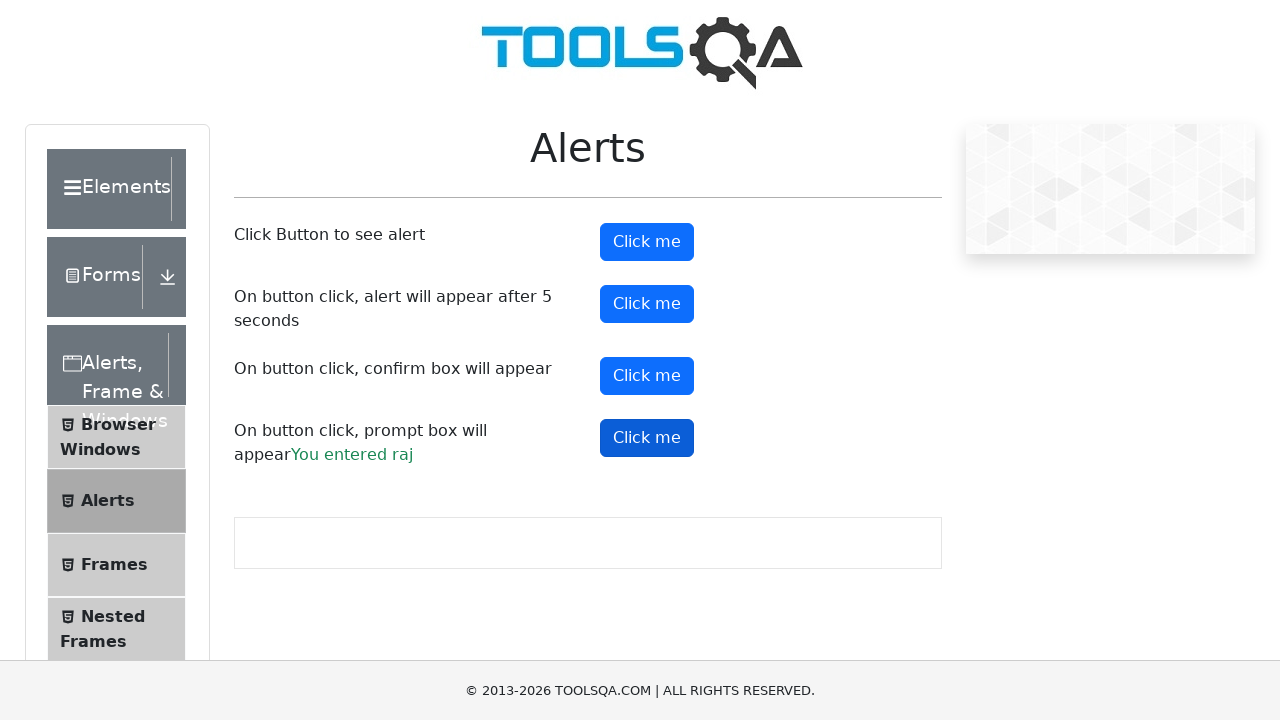

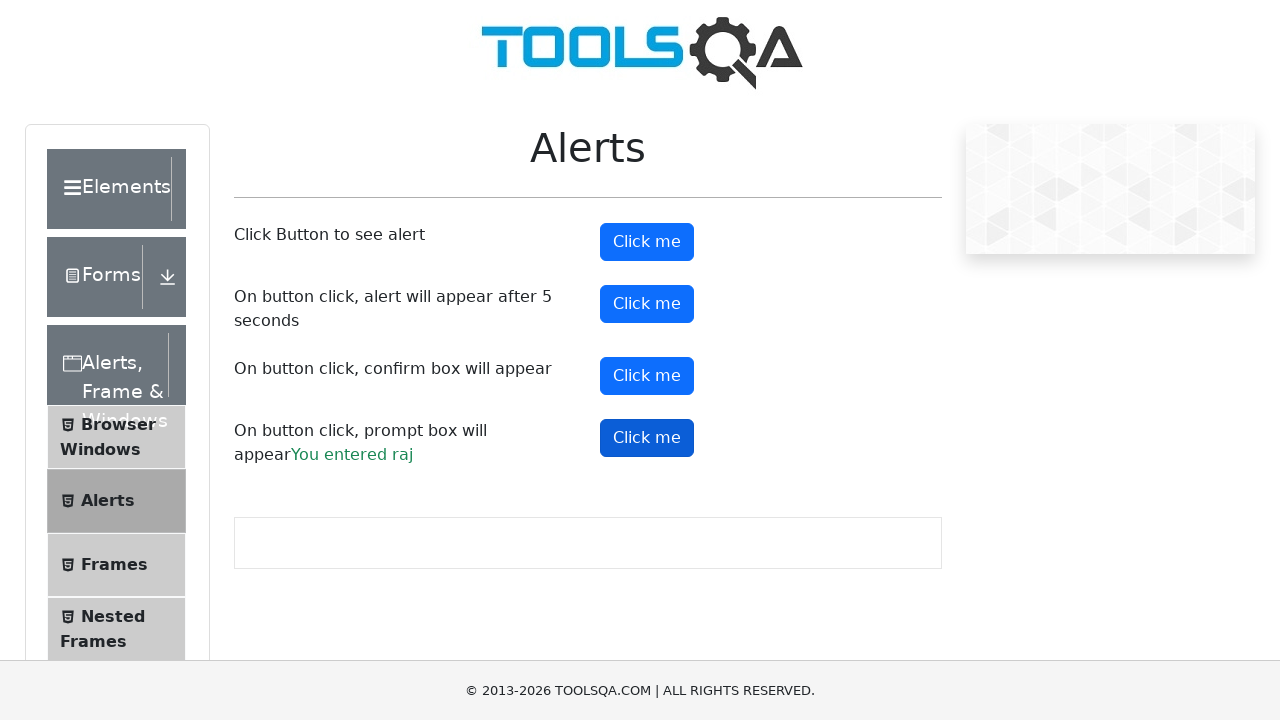